Tests adding multiple todo items to the list and verifying they appear correctly

Starting URL: https://demo.playwright.dev/todomvc

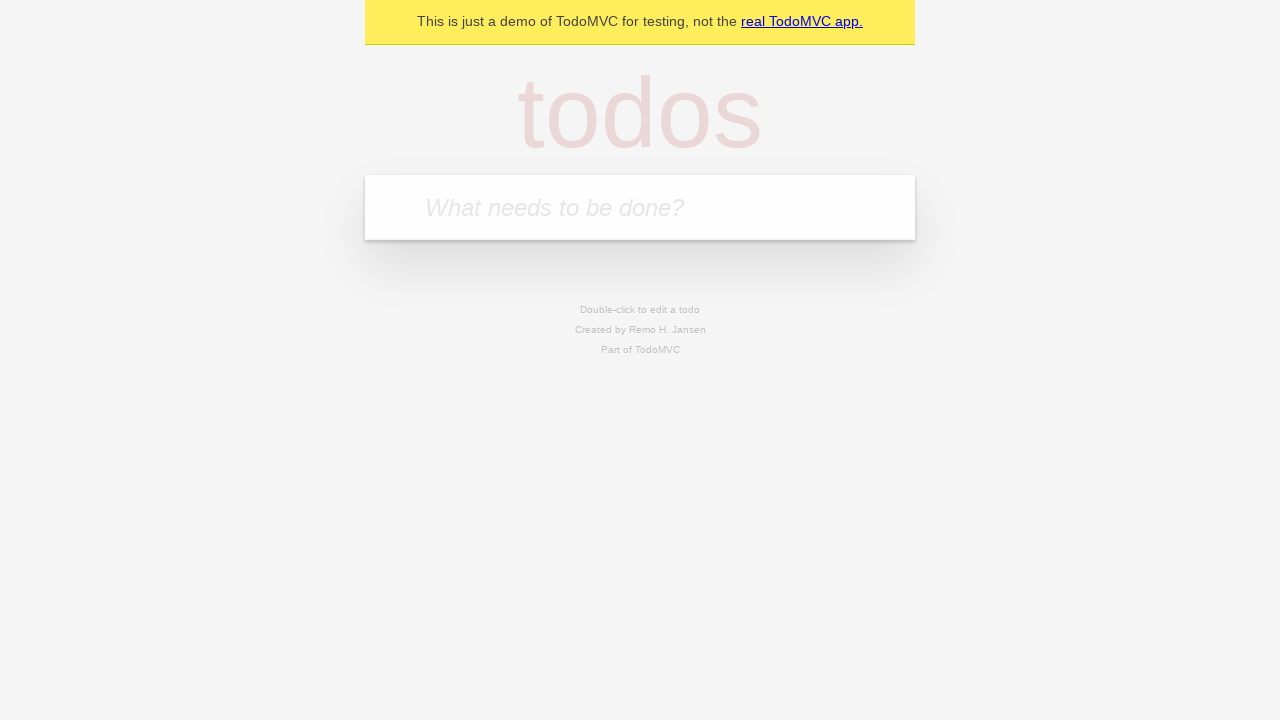

Located the 'What needs to be done?' input field
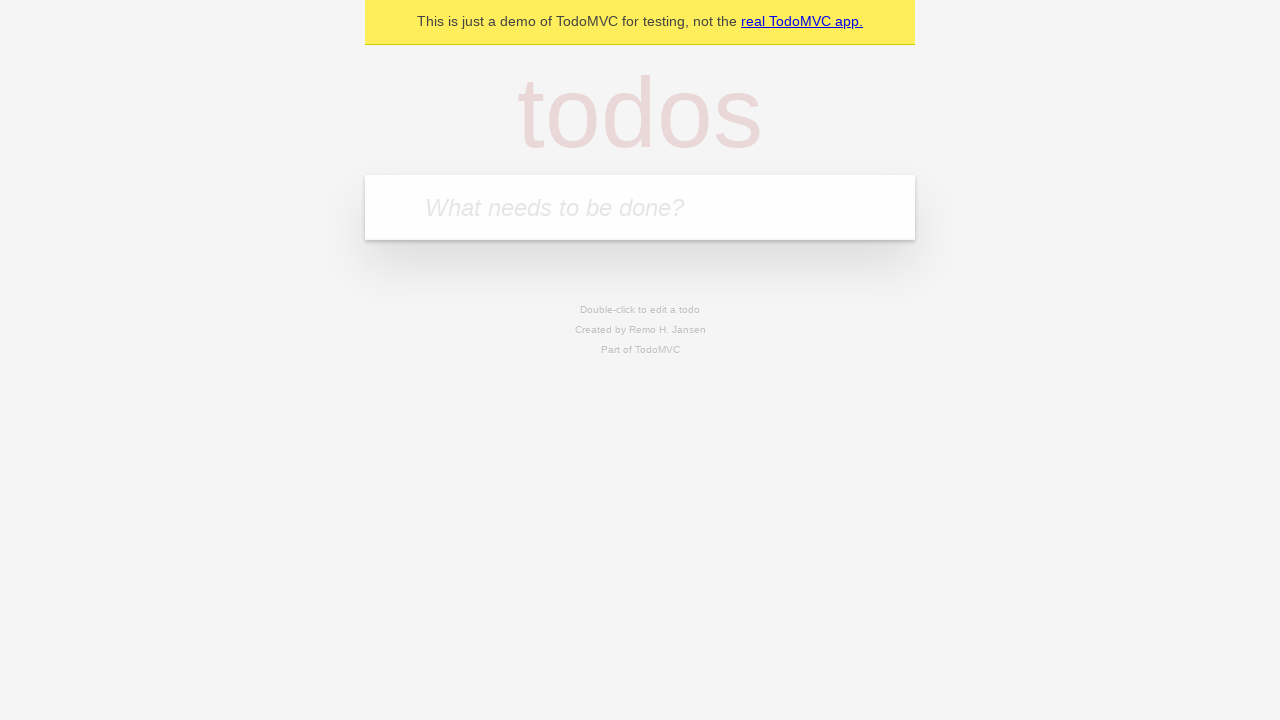

Filled first todo input with 'buy some cheese' on internal:attr=[placeholder="What needs to be done?"i]
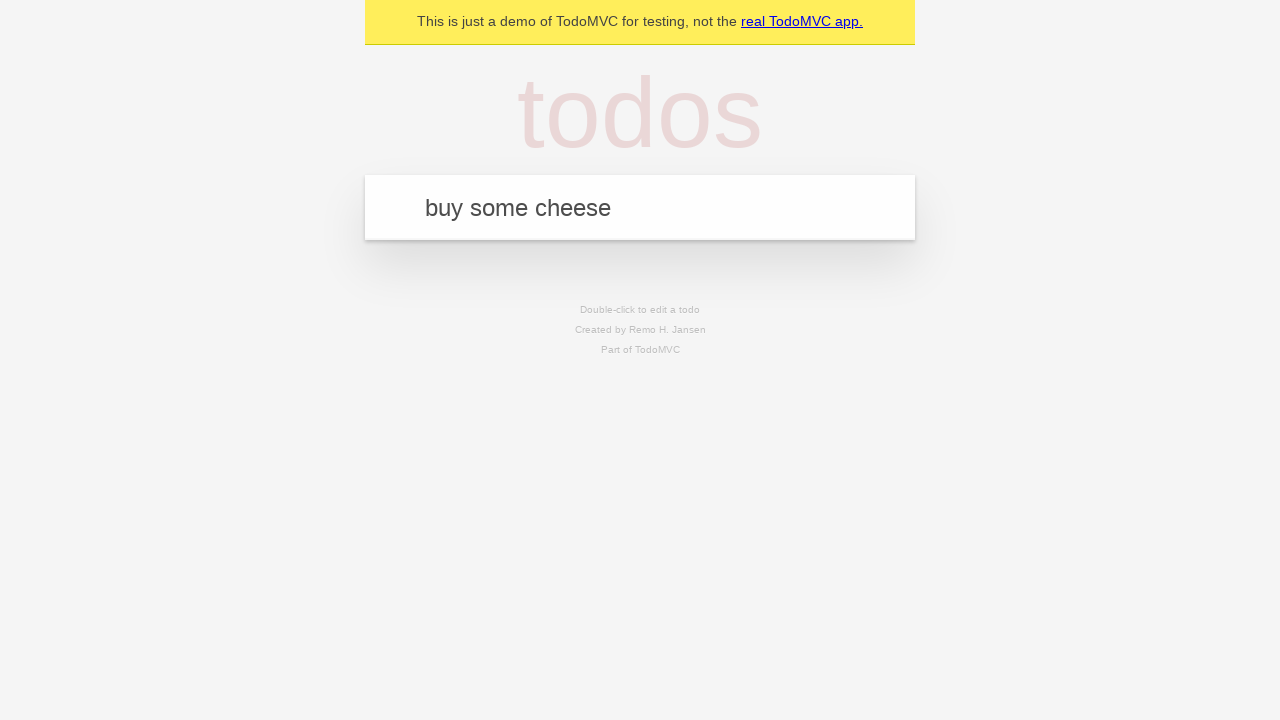

Pressed Enter to add first todo item on internal:attr=[placeholder="What needs to be done?"i]
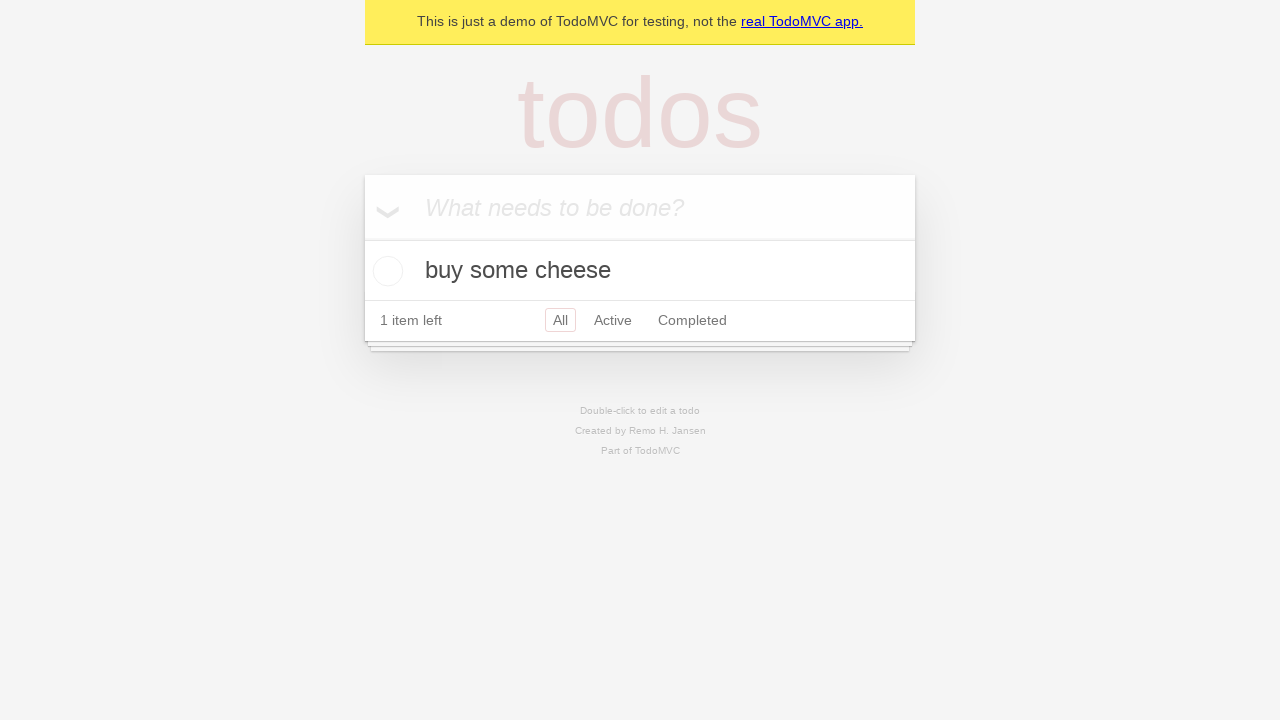

First todo item appeared in the list
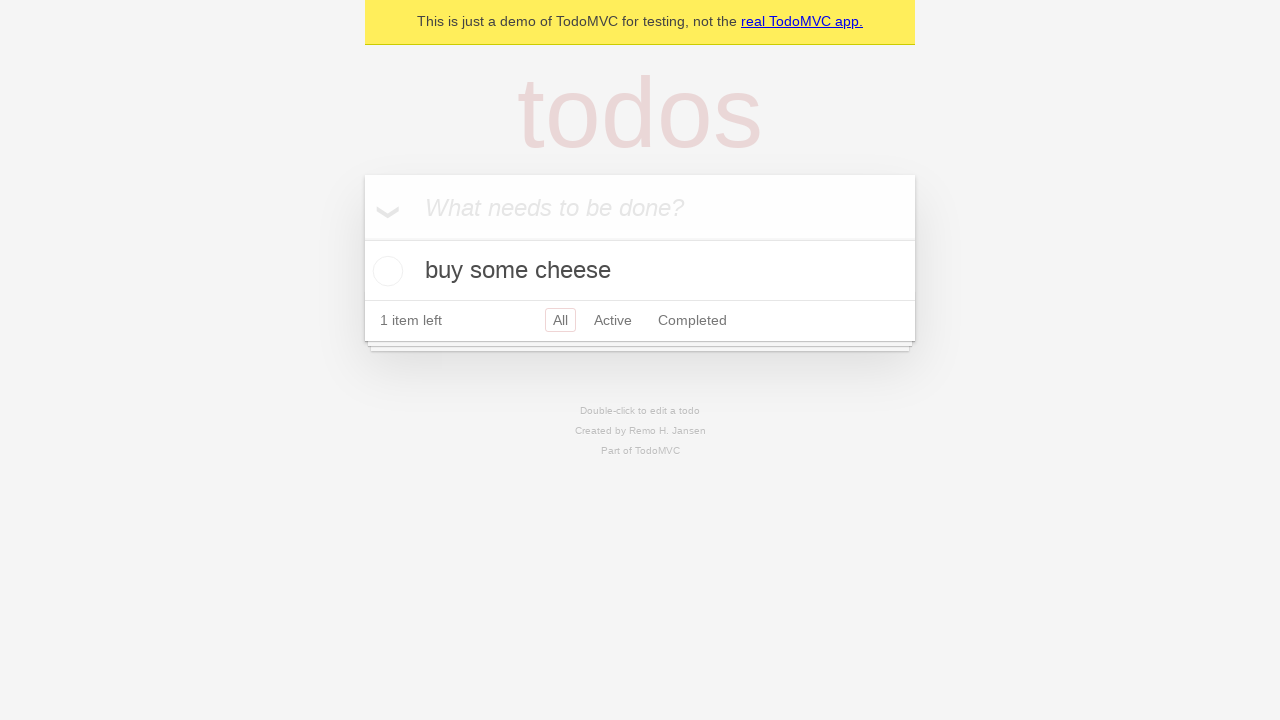

Filled second todo input with 'feed the cat' on internal:attr=[placeholder="What needs to be done?"i]
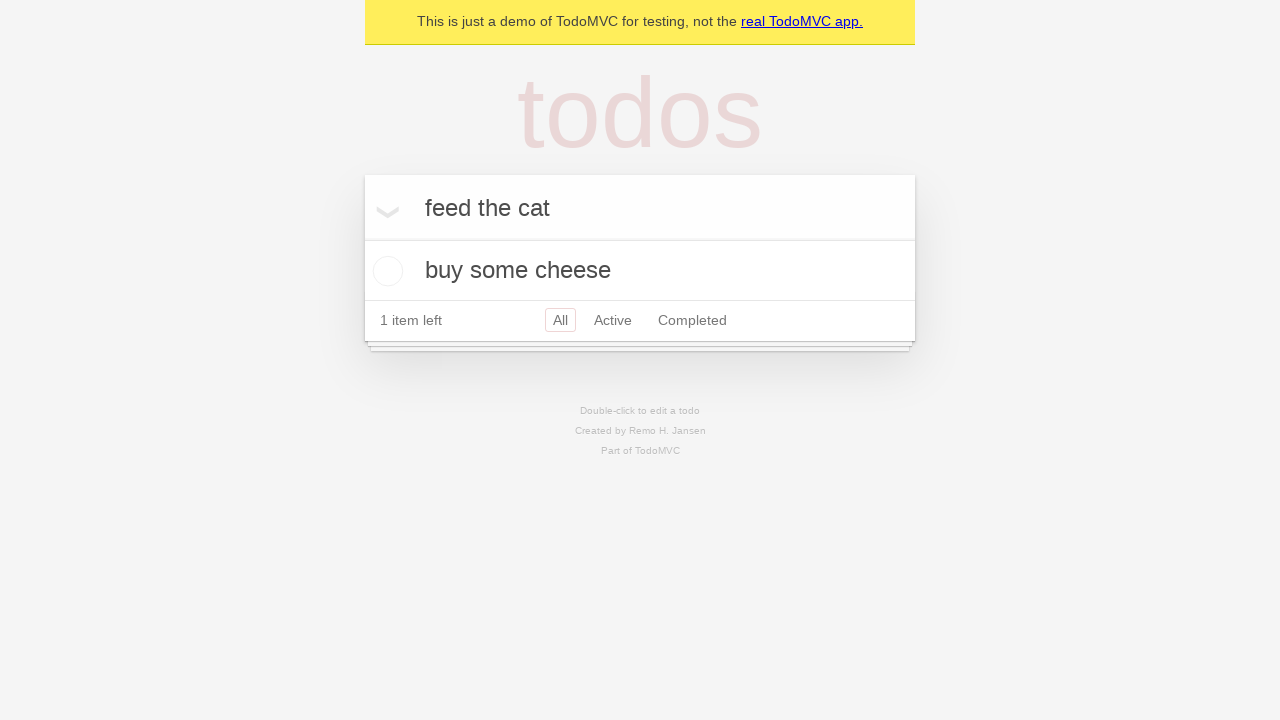

Pressed Enter to add second todo item on internal:attr=[placeholder="What needs to be done?"i]
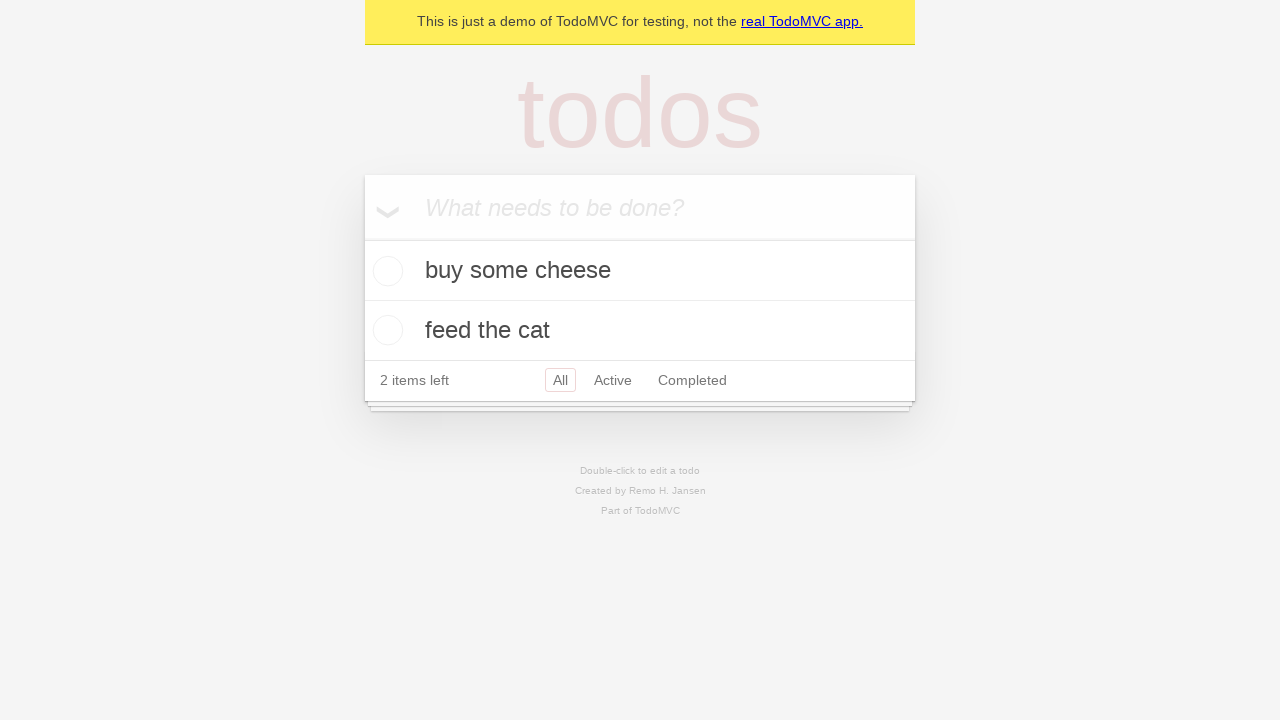

Verified that both todo items are now displayed in the list
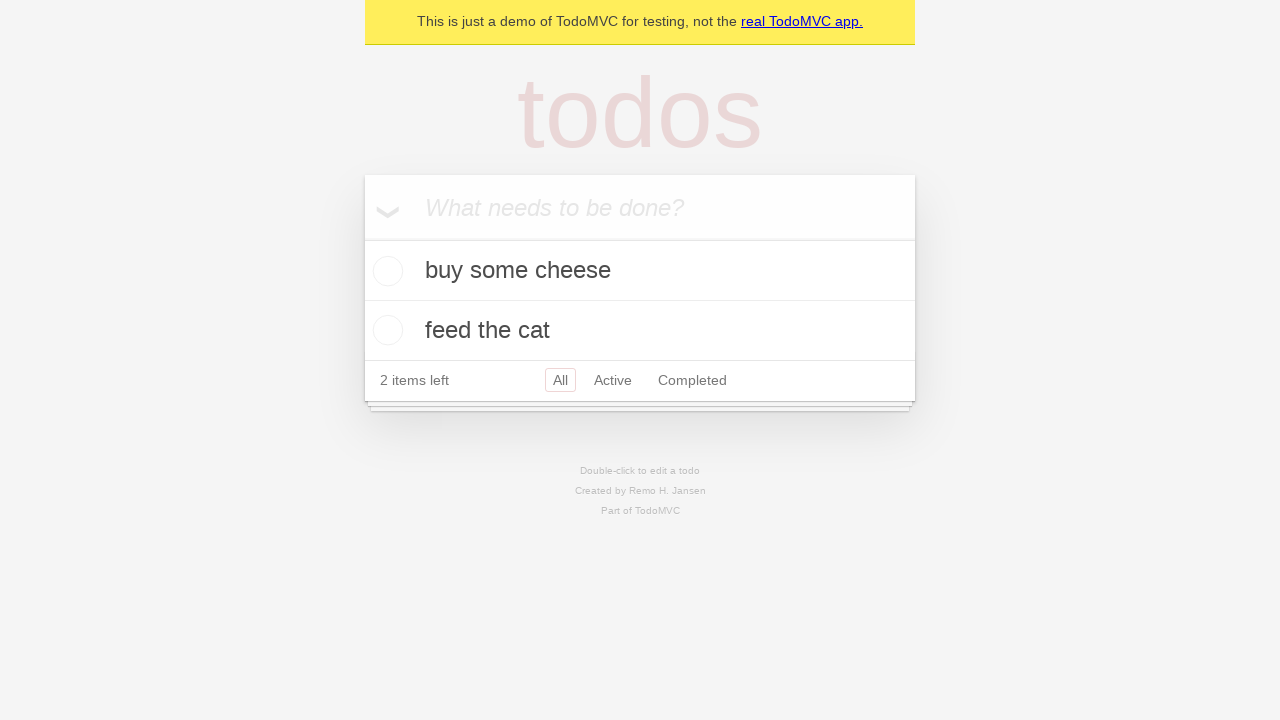

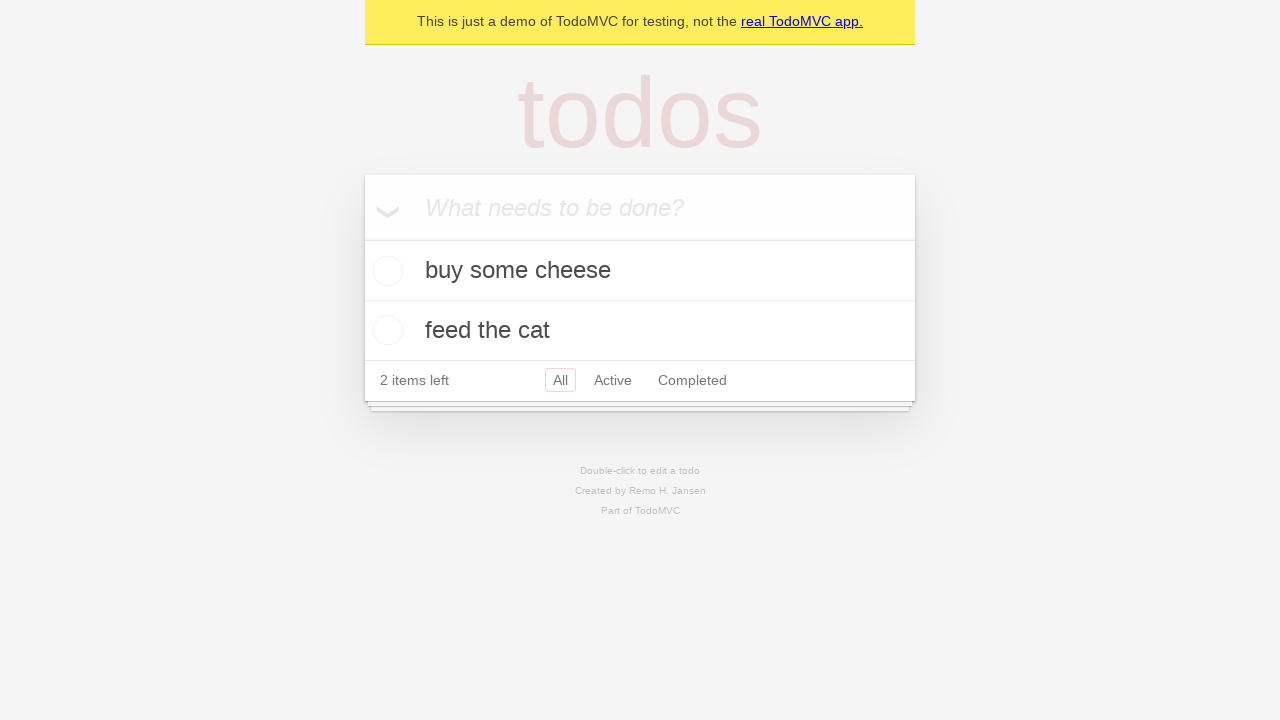